Tests mouse hover interactions on navigation menu items by hovering over each menu element sequentially to verify hover functionality works correctly.

Starting URL: https://demo.automationtesting.in/Register.html

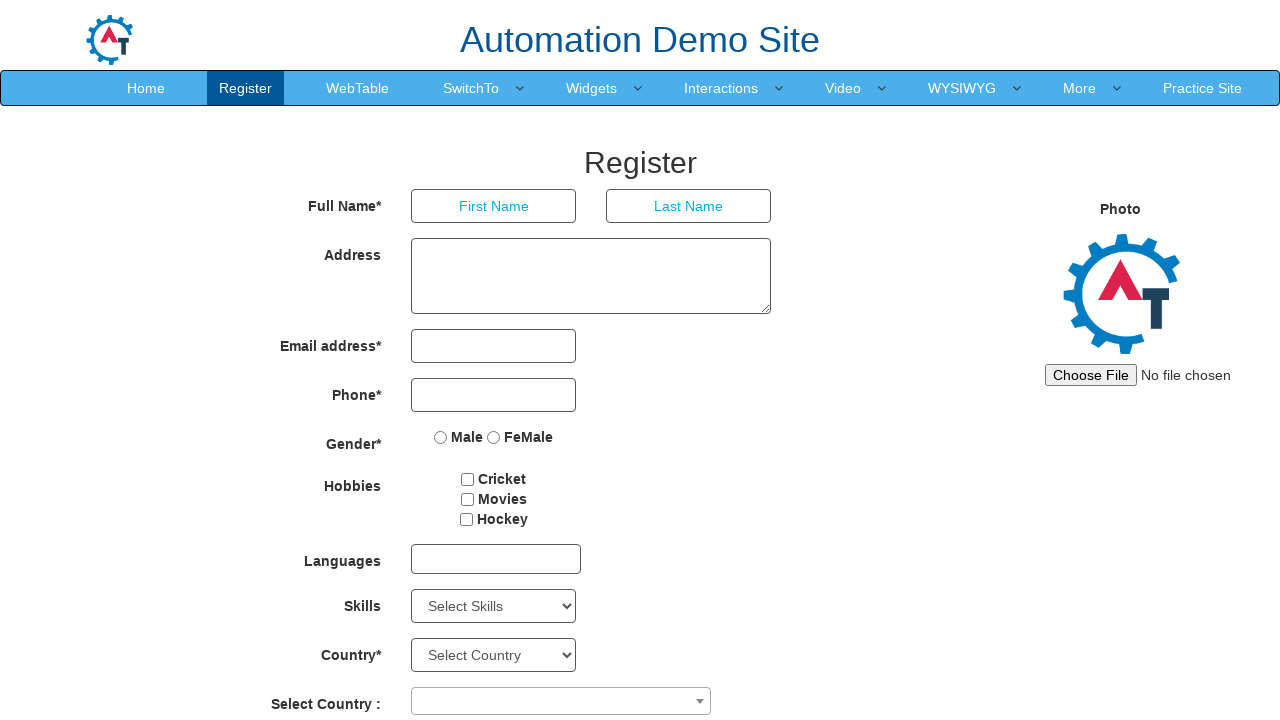

Navigation menu loaded and selector found
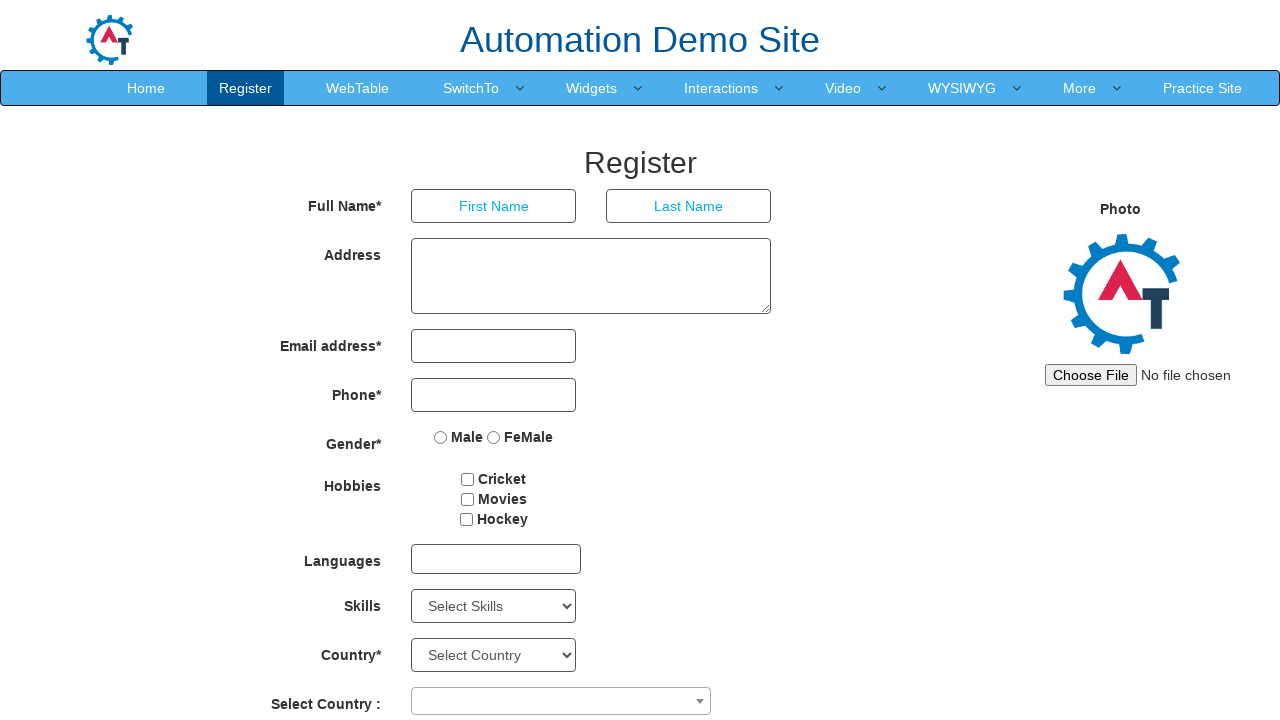

Located all navigation menu items
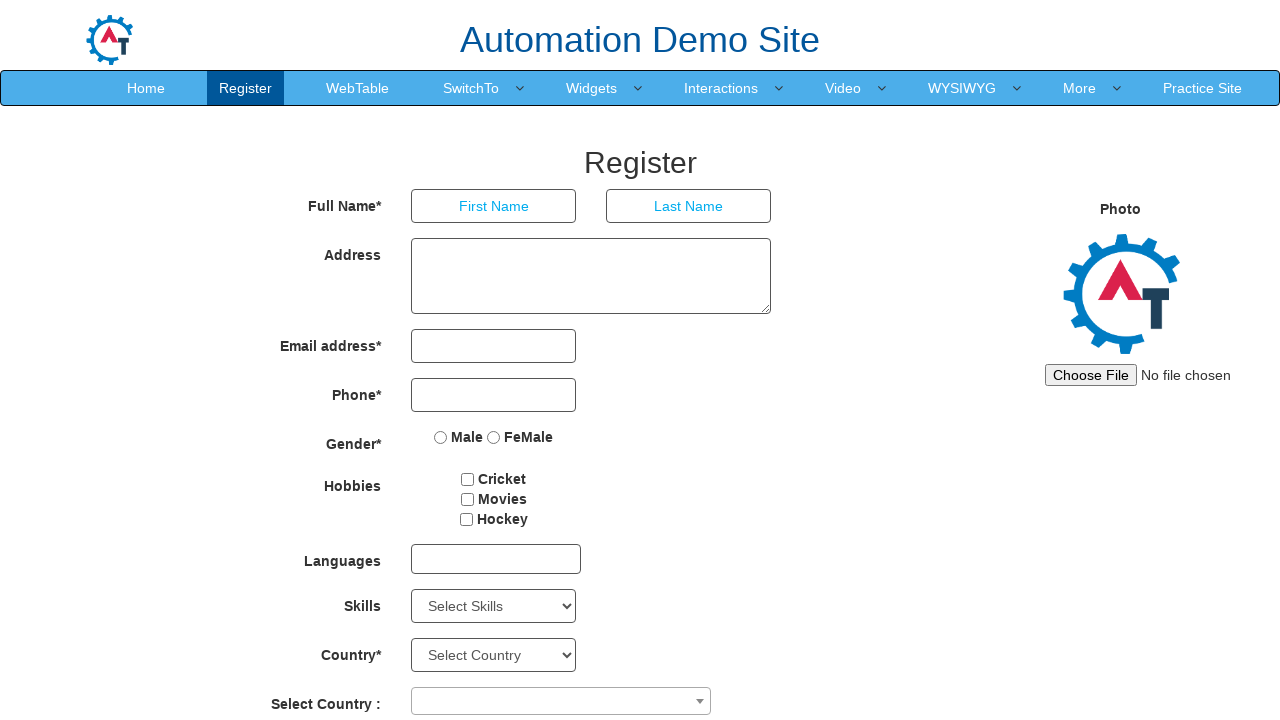

Found 10 menu items in navigation
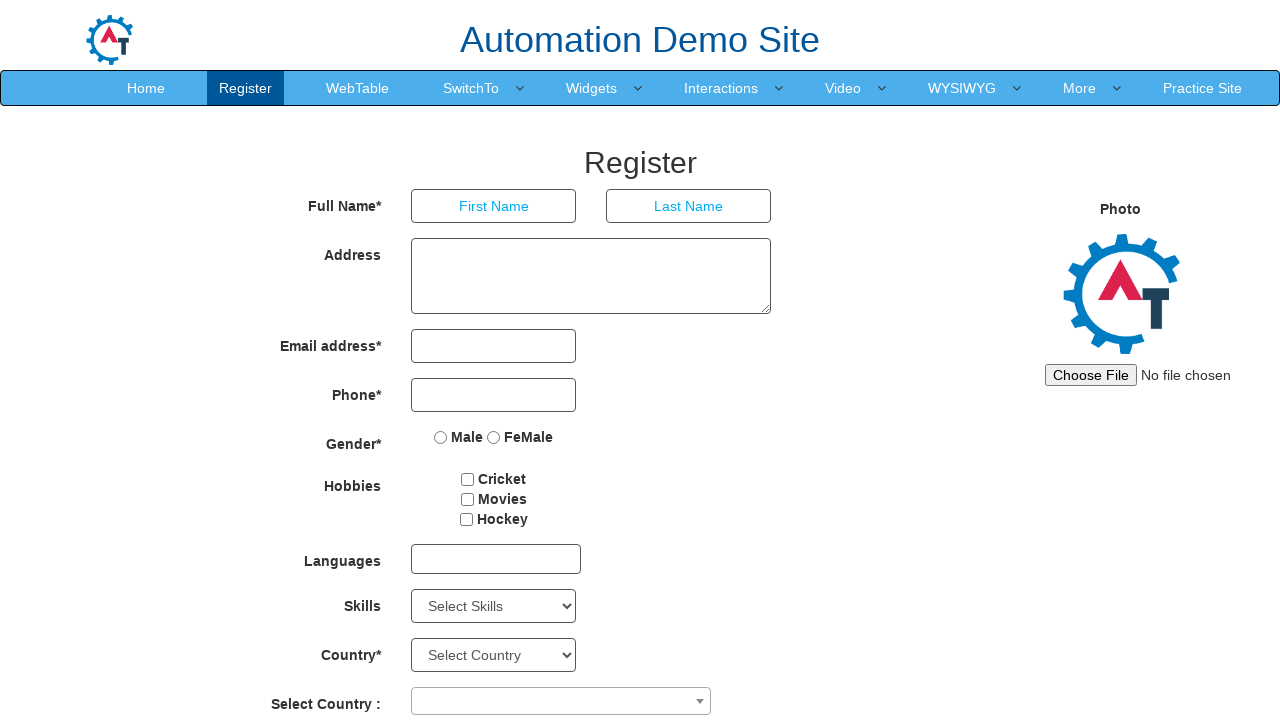

Hovered over the second menu item at (246, 88) on xpath=//ul[@class='nav navbar-nav']/li/a >> nth=1
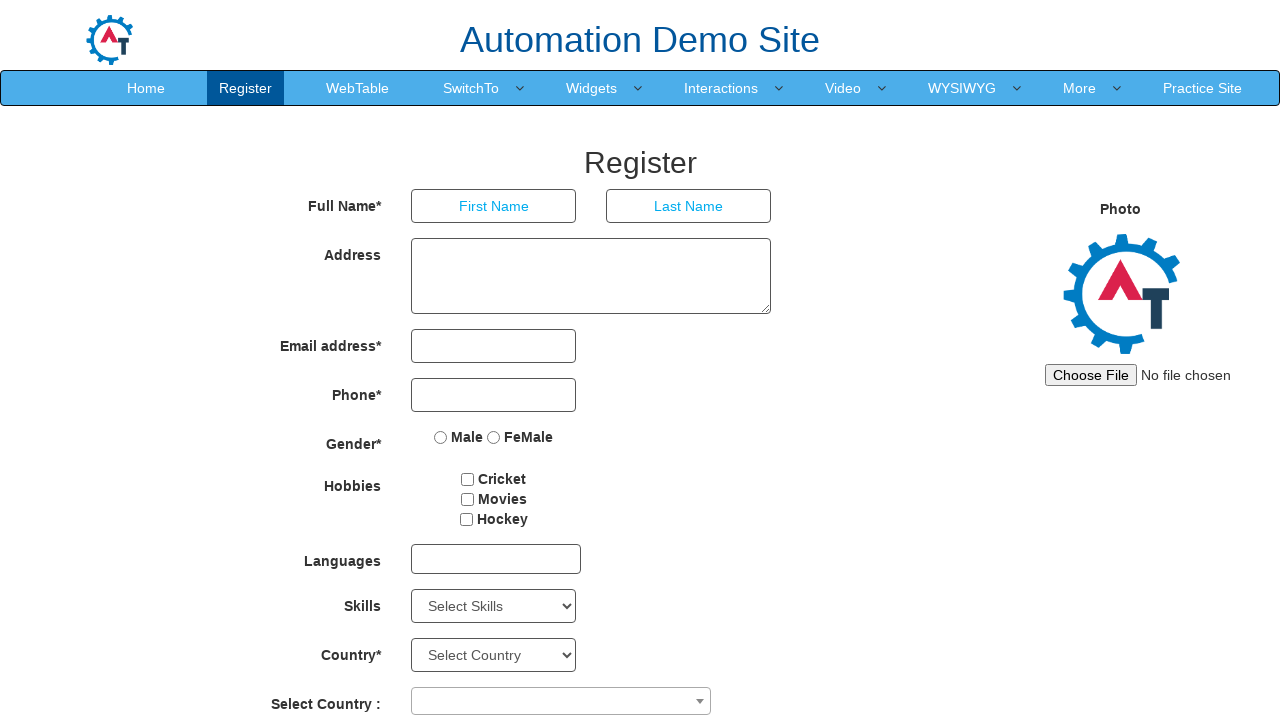

Waited 1000ms after hovering on second menu item
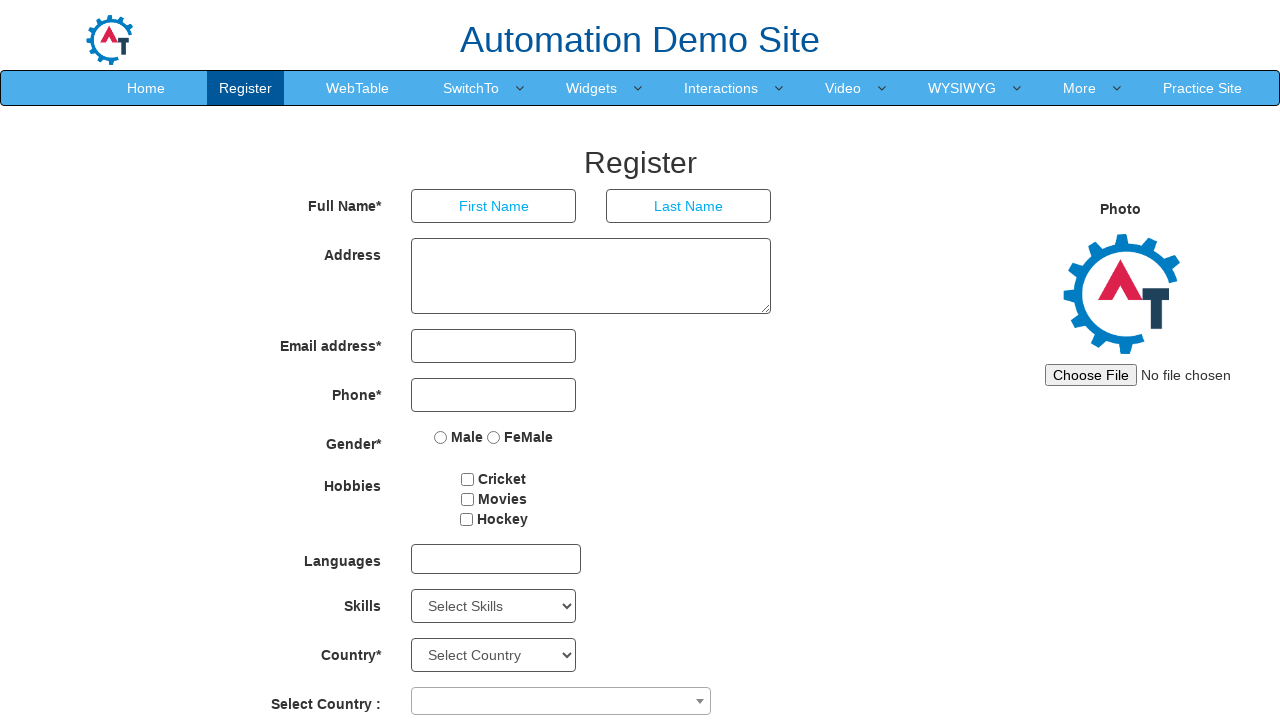

Hovered over the third menu item at (358, 88) on xpath=//ul[@class='nav navbar-nav']/li/a >> nth=2
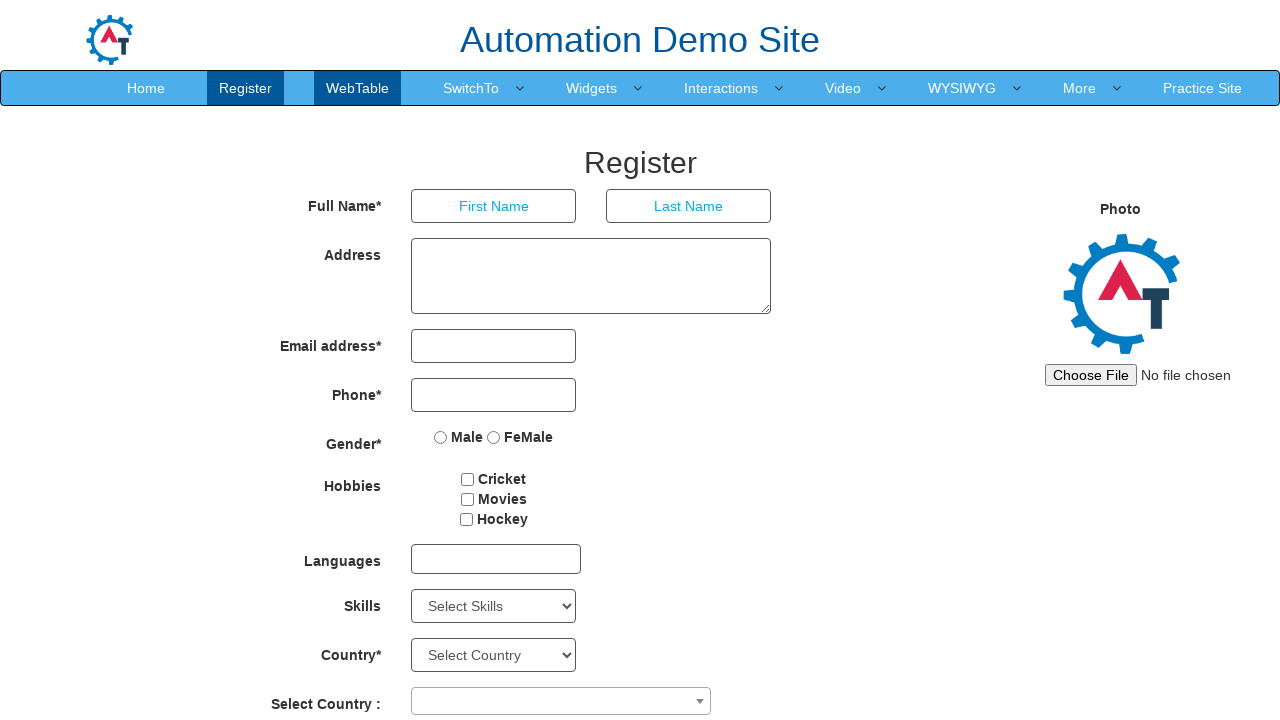

Waited 1000ms after hovering on third menu item
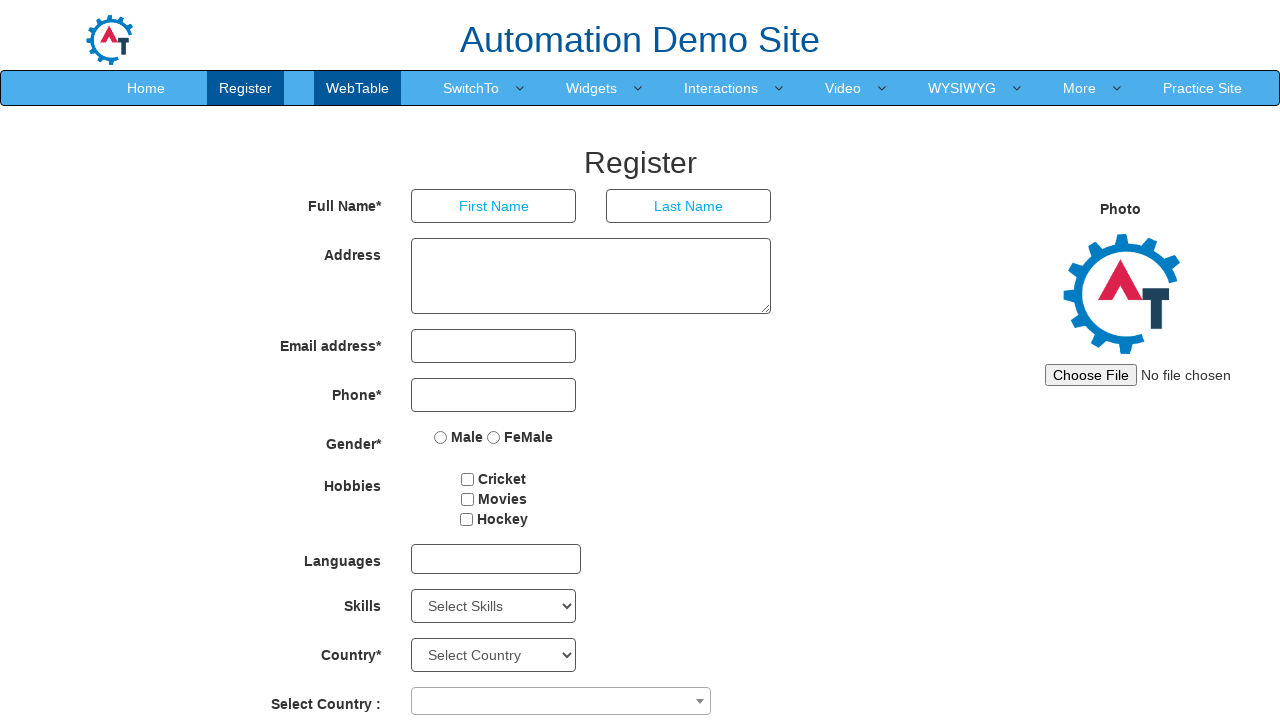

Hovered over menu item 1 of 10 at (146, 88) on xpath=//ul[@class='nav navbar-nav']/li/a >> nth=0
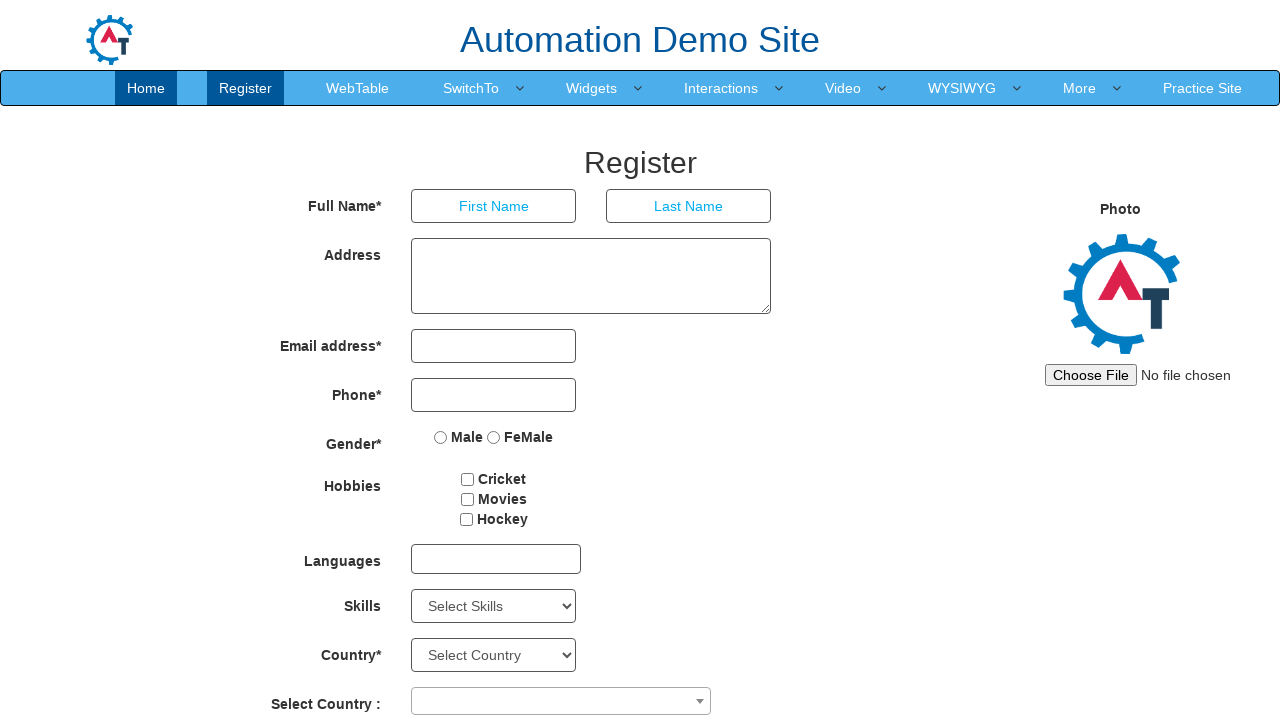

Waited 1000ms after hovering on menu item 1
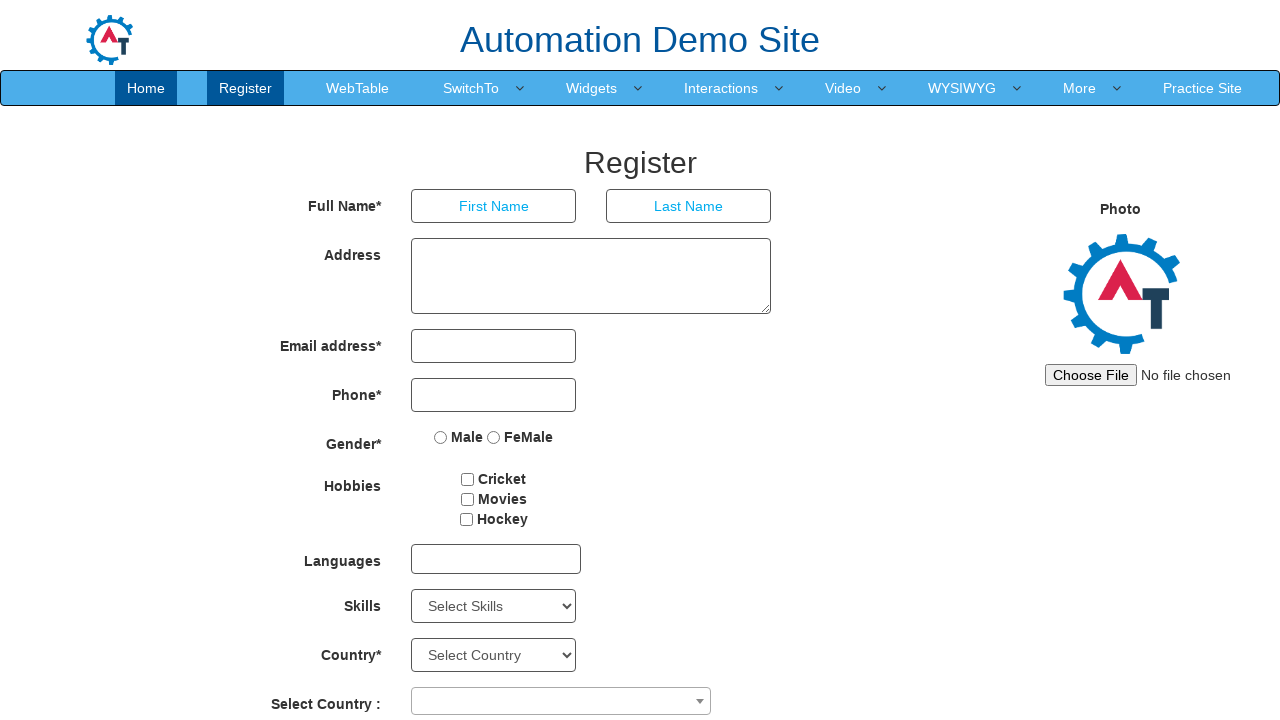

Hovered over menu item 2 of 10 at (246, 88) on xpath=//ul[@class='nav navbar-nav']/li/a >> nth=1
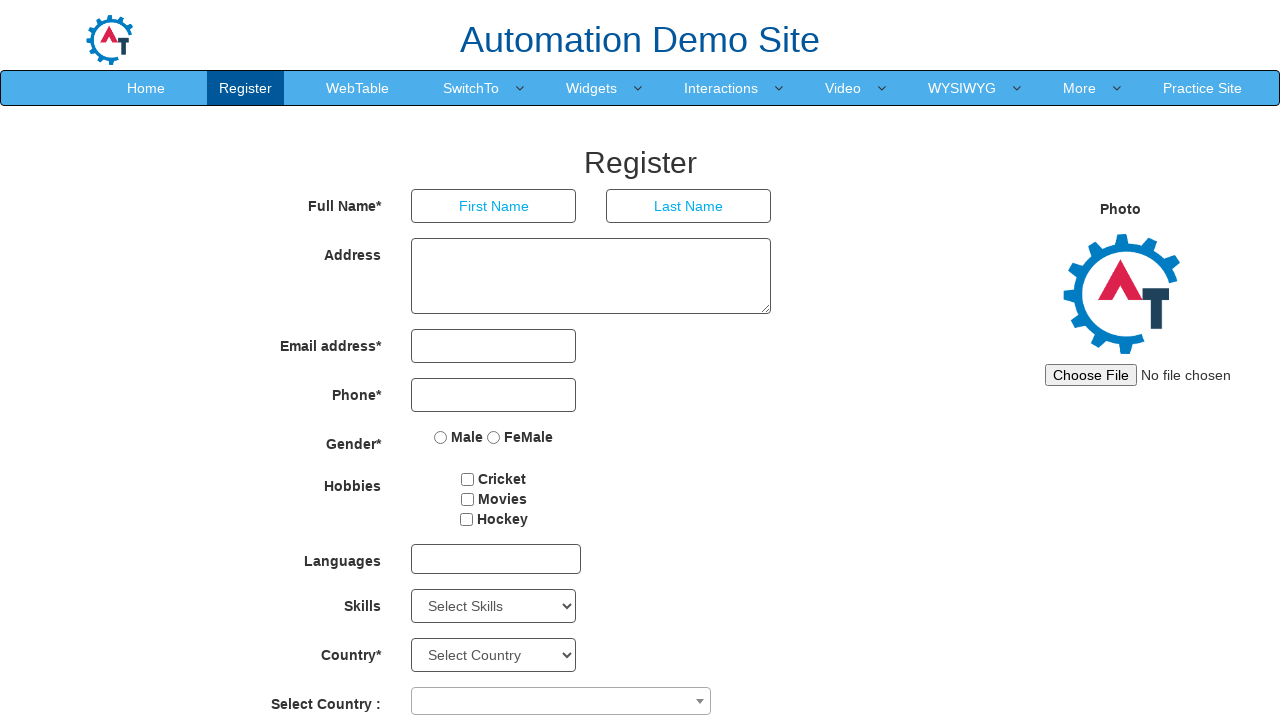

Waited 1000ms after hovering on menu item 2
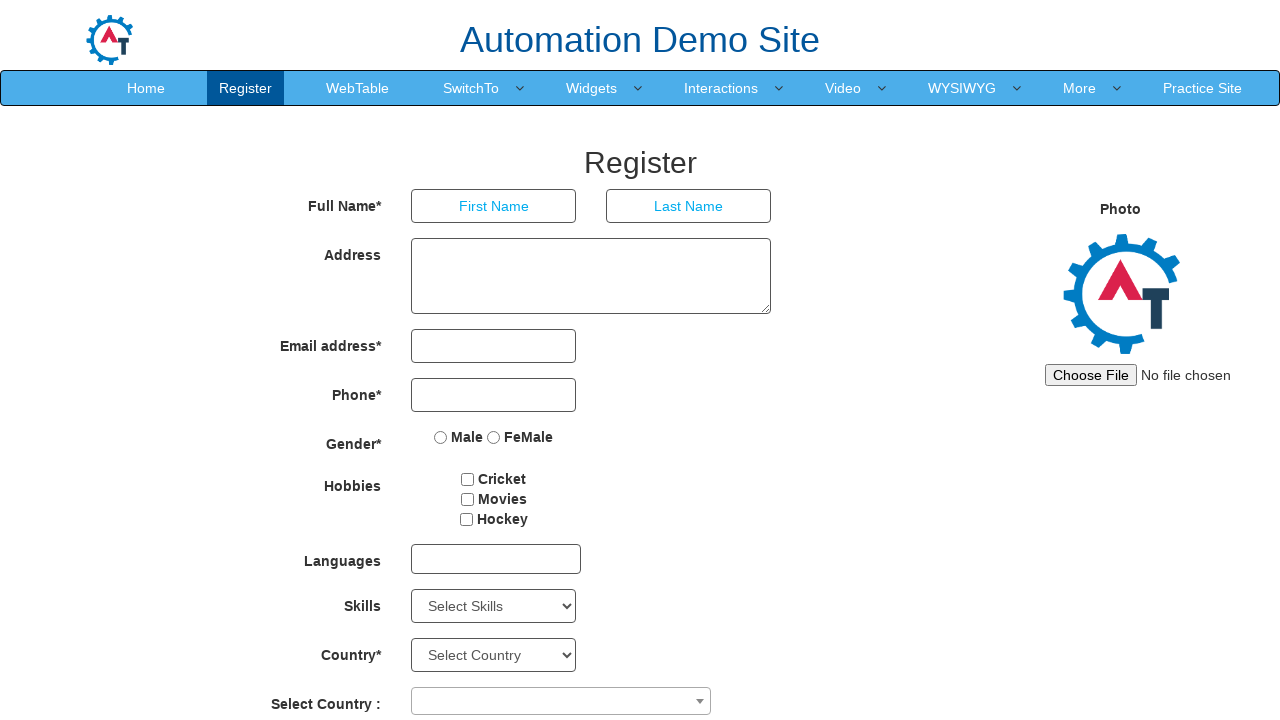

Hovered over menu item 3 of 10 at (358, 88) on xpath=//ul[@class='nav navbar-nav']/li/a >> nth=2
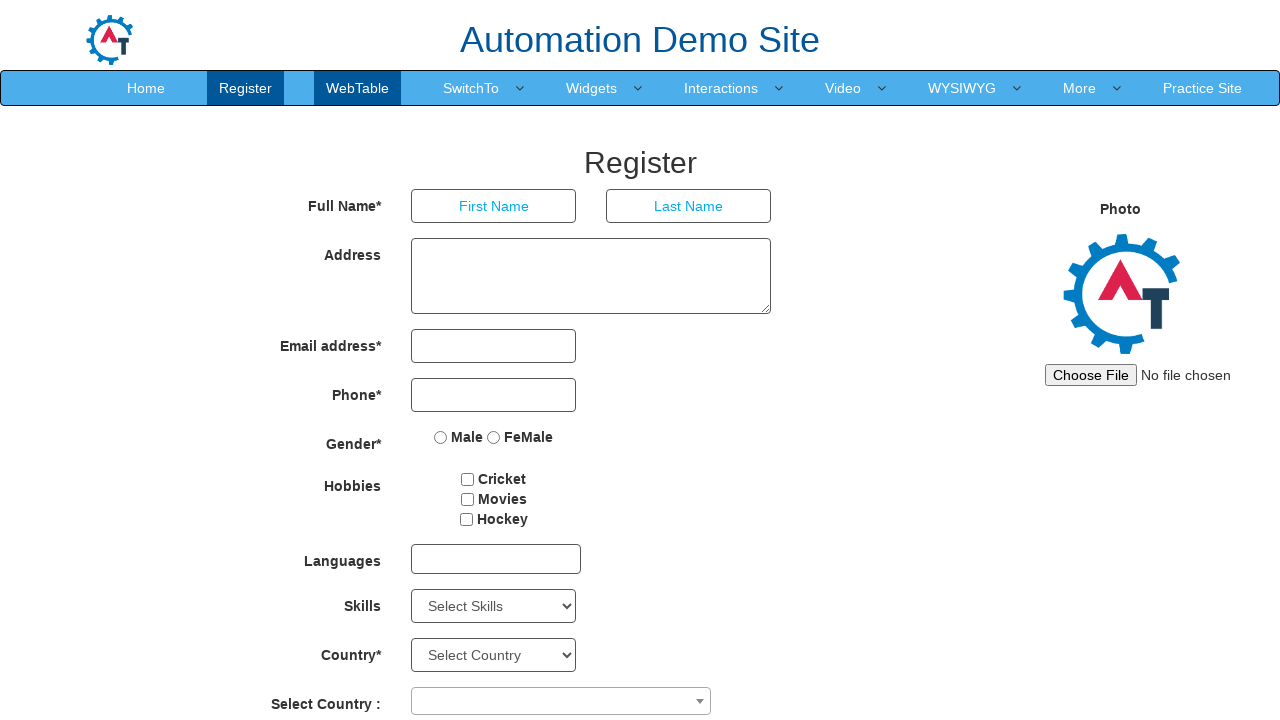

Waited 1000ms after hovering on menu item 3
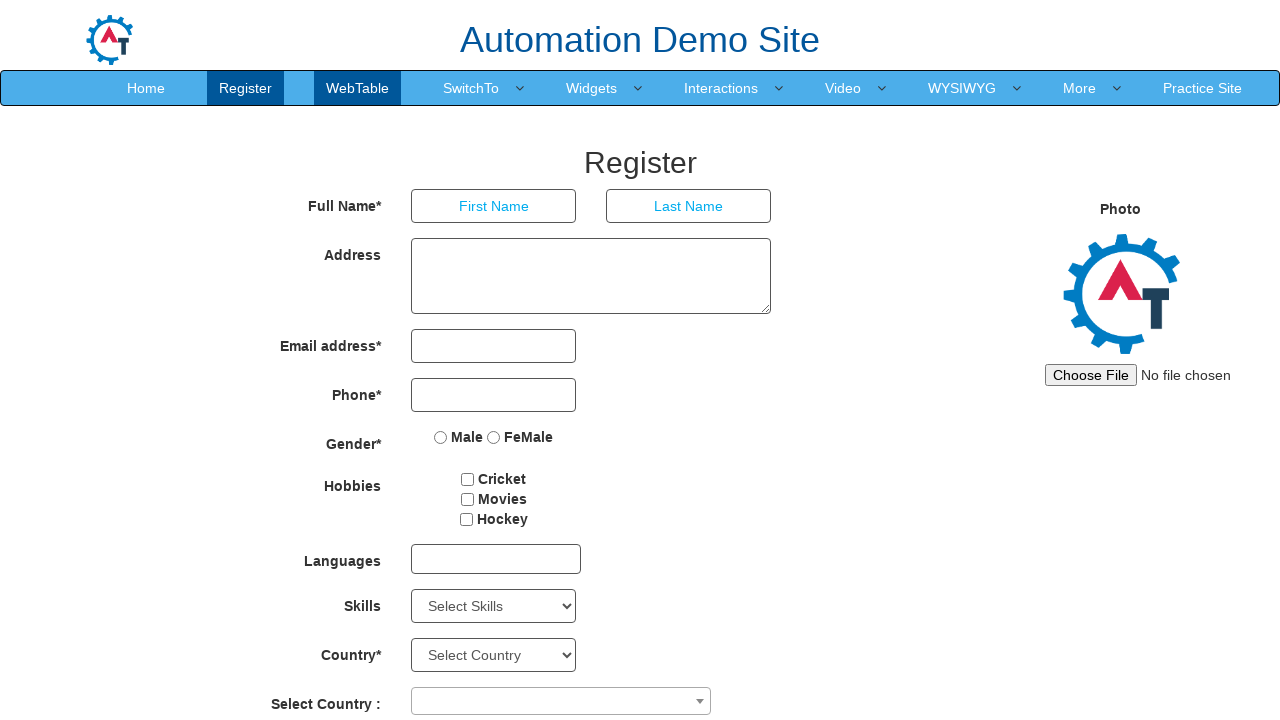

Hovered over menu item 4 of 10 at (471, 88) on xpath=//ul[@class='nav navbar-nav']/li/a >> nth=3
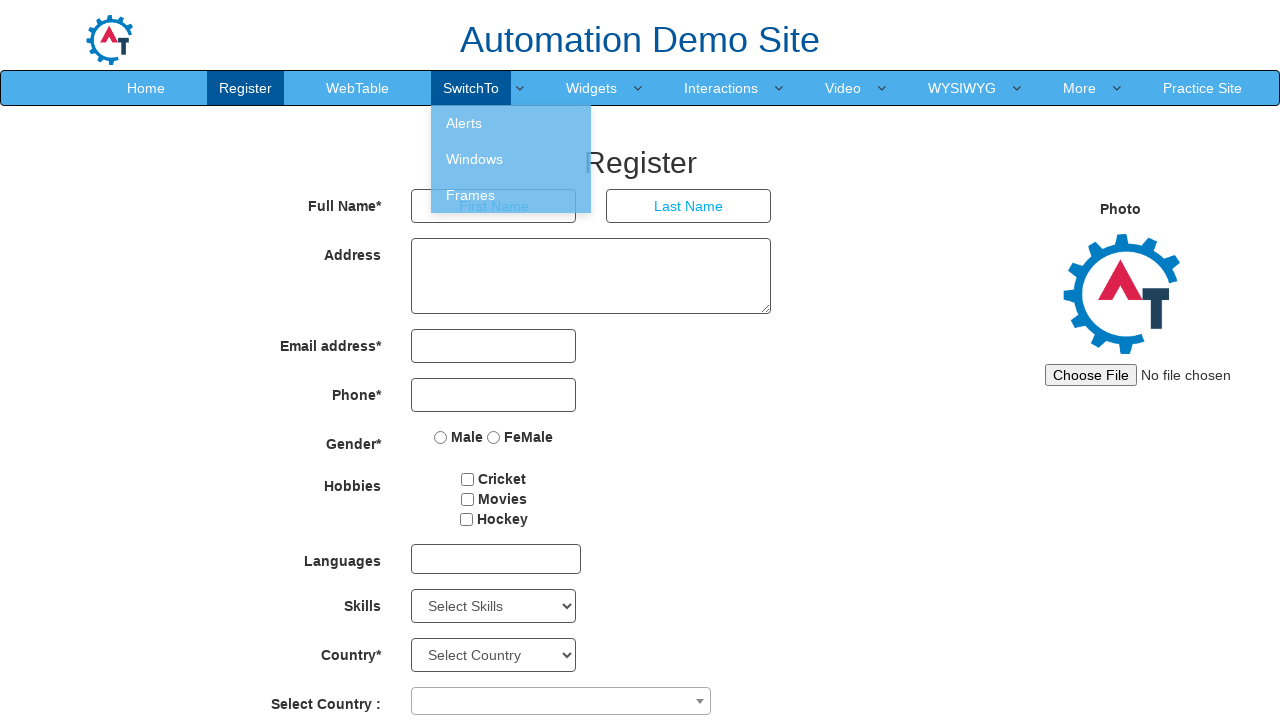

Waited 1000ms after hovering on menu item 4
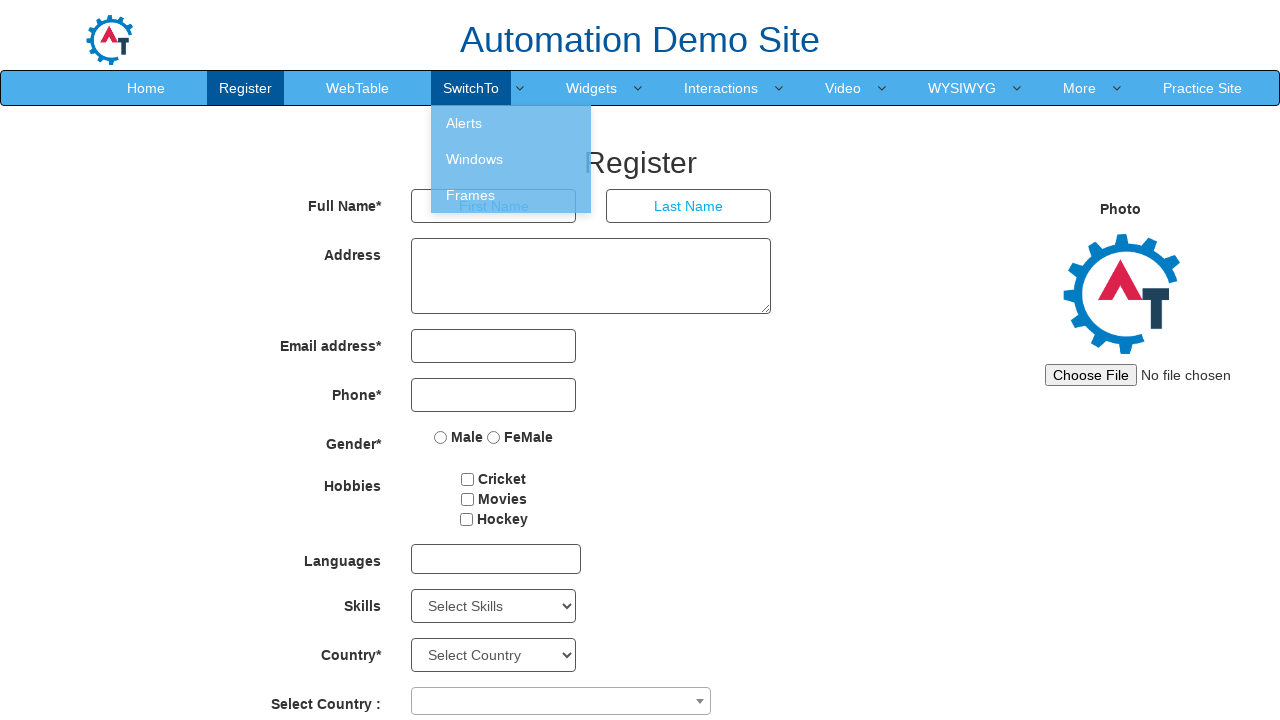

Hovered over menu item 5 of 10 at (592, 88) on xpath=//ul[@class='nav navbar-nav']/li/a >> nth=4
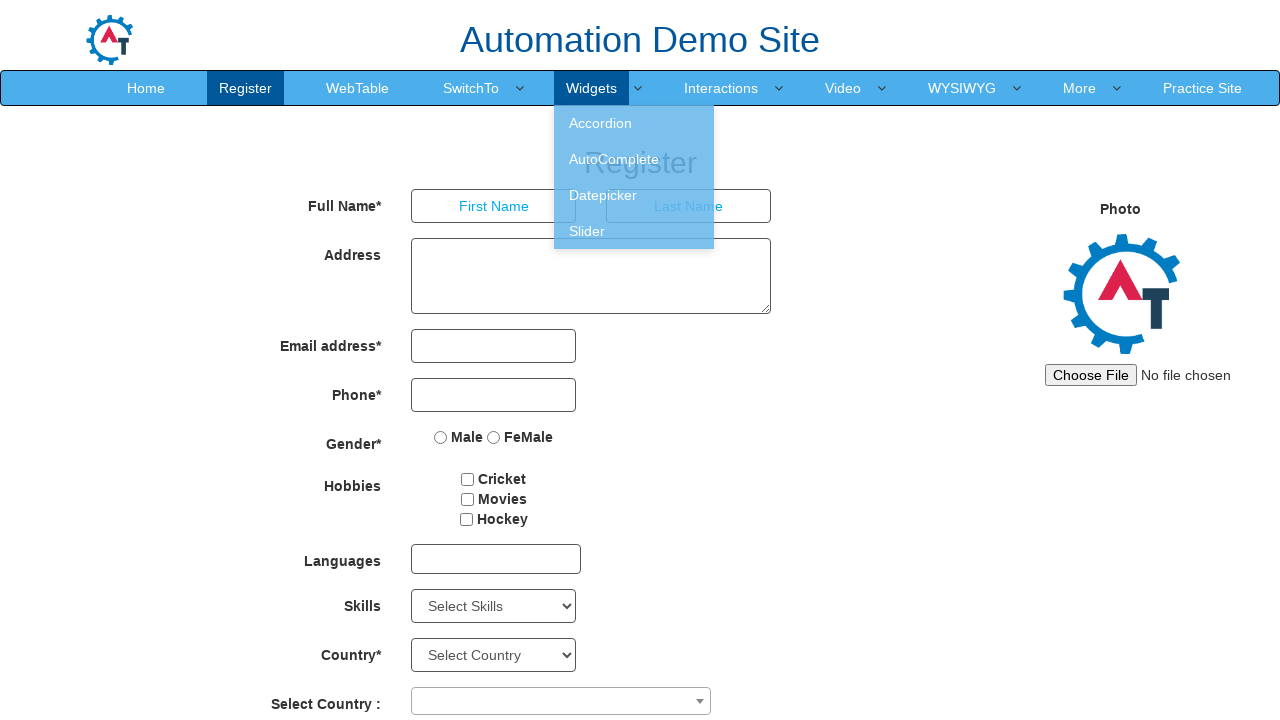

Waited 1000ms after hovering on menu item 5
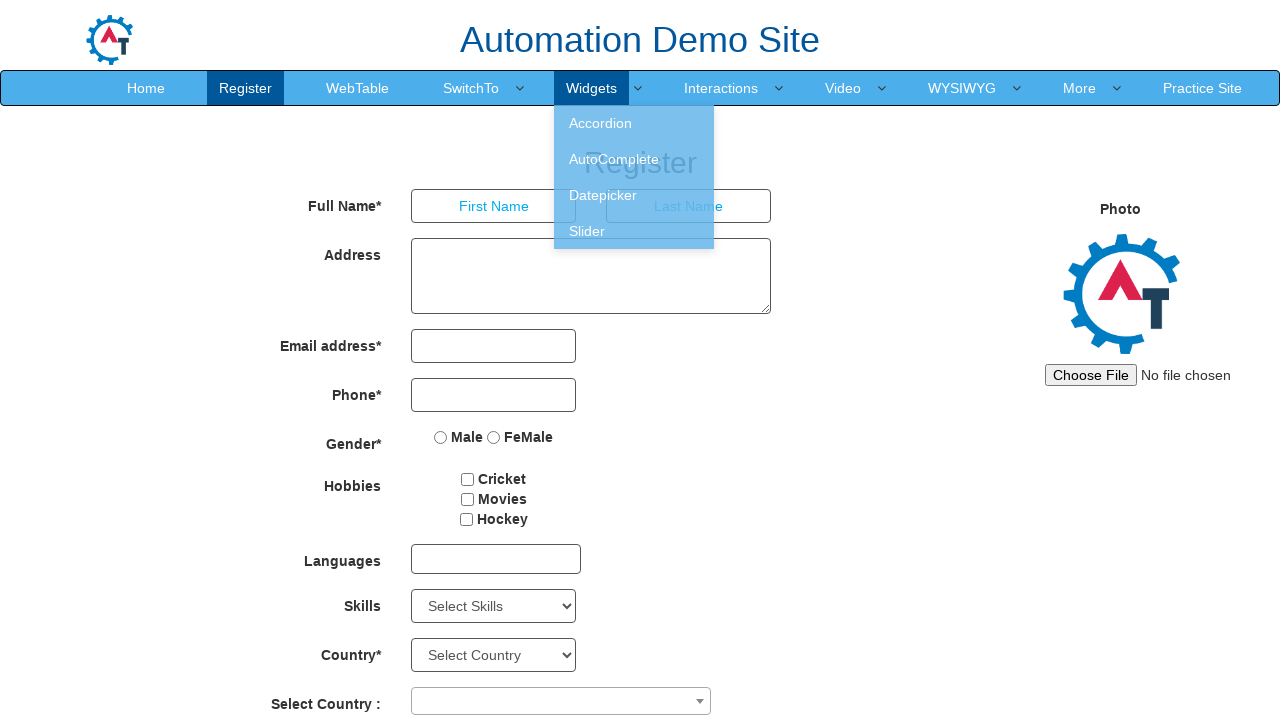

Hovered over menu item 6 of 10 at (721, 88) on xpath=//ul[@class='nav navbar-nav']/li/a >> nth=5
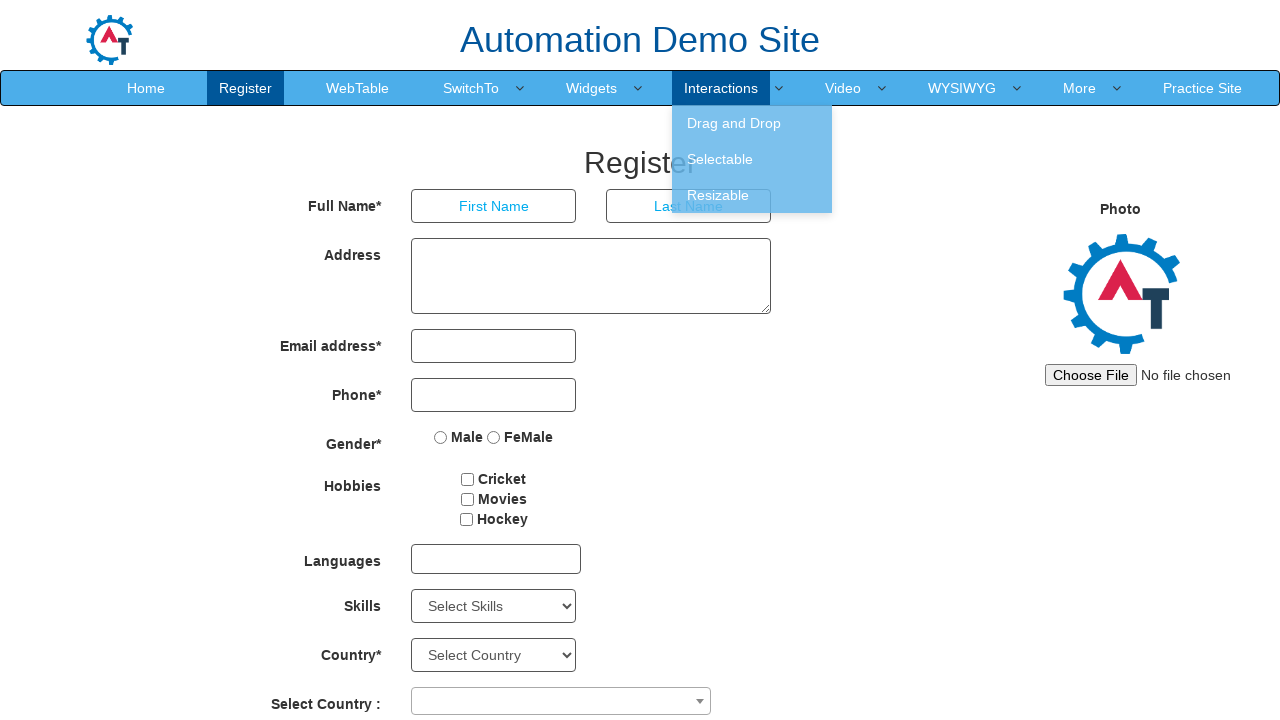

Waited 1000ms after hovering on menu item 6
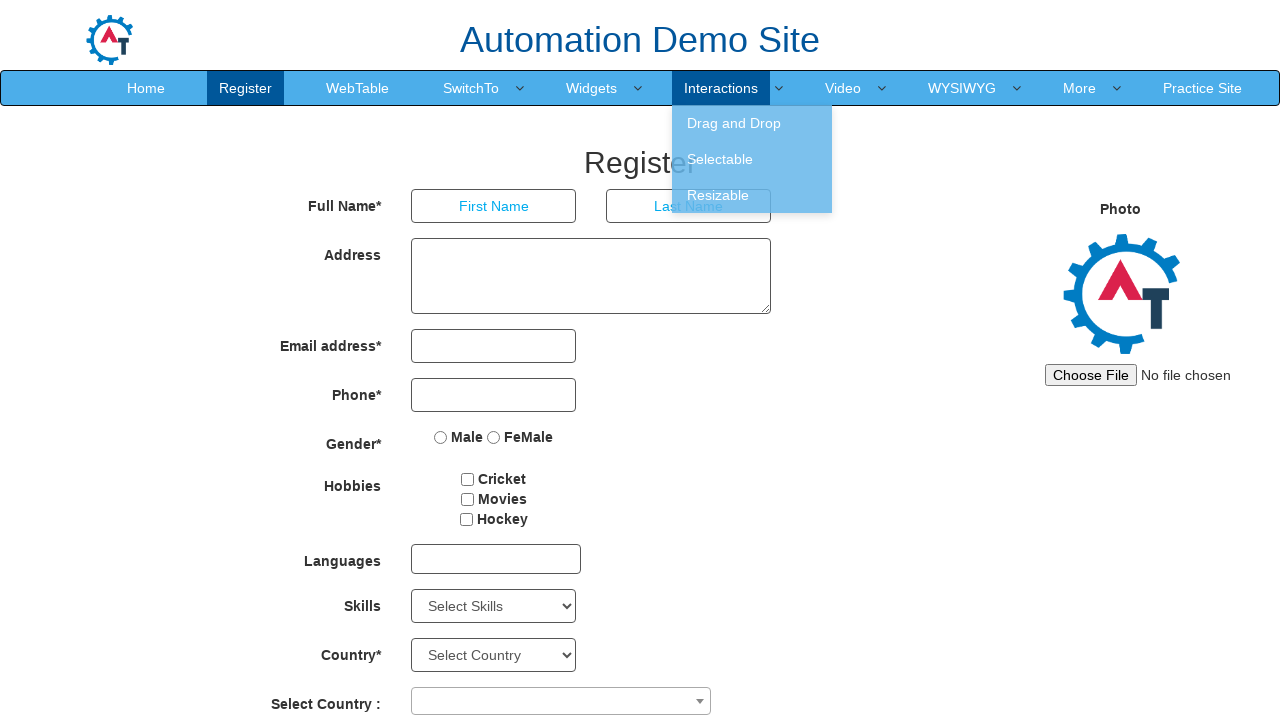

Hovered over menu item 7 of 10 at (843, 88) on xpath=//ul[@class='nav navbar-nav']/li/a >> nth=6
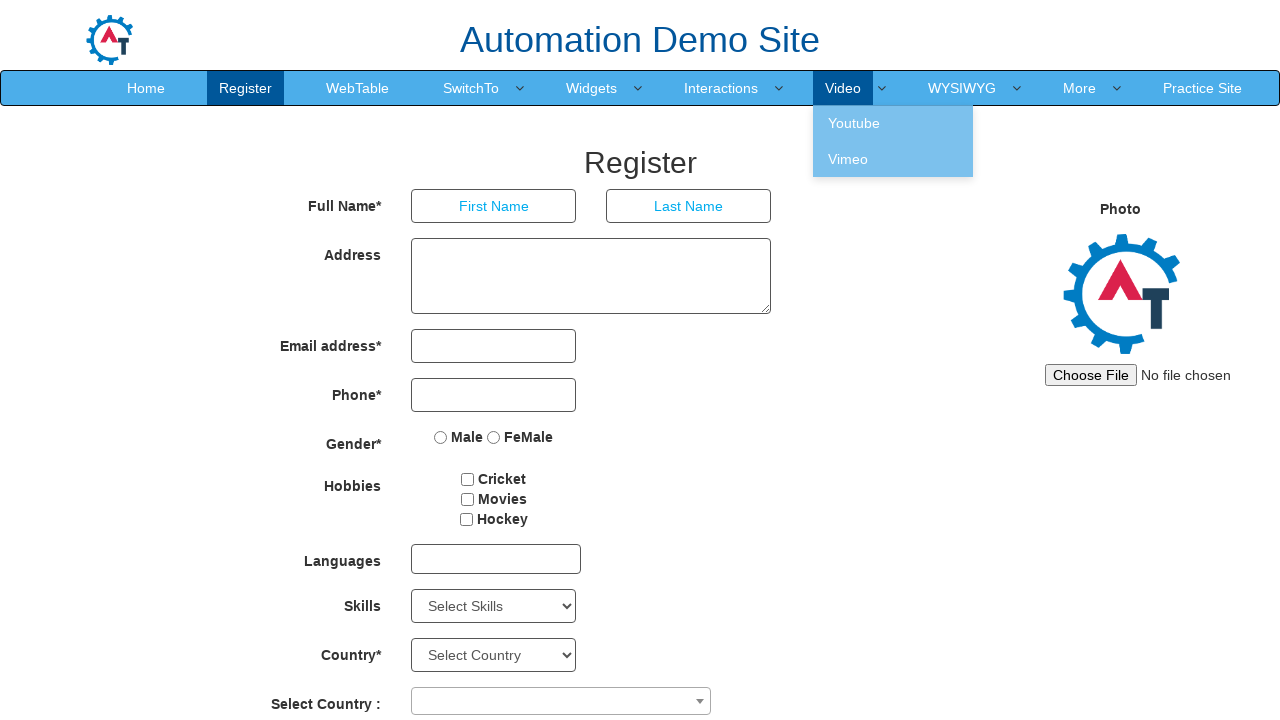

Waited 1000ms after hovering on menu item 7
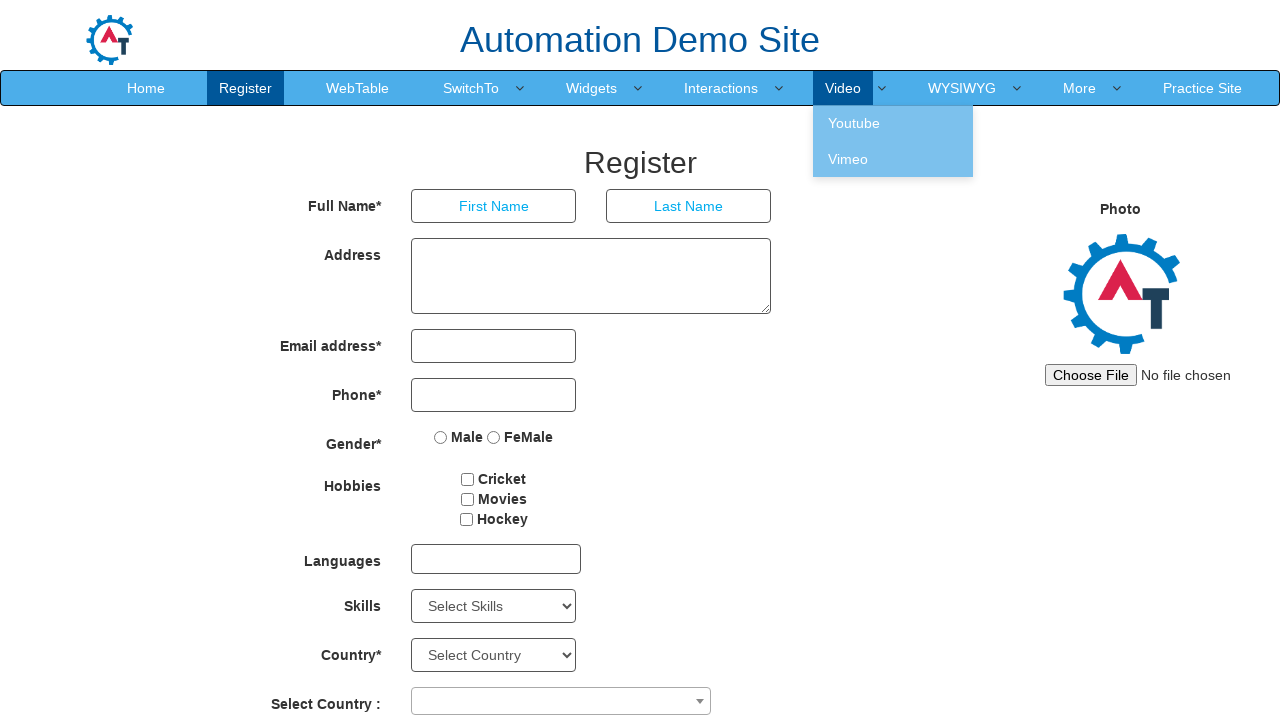

Hovered over menu item 8 of 10 at (962, 88) on xpath=//ul[@class='nav navbar-nav']/li/a >> nth=7
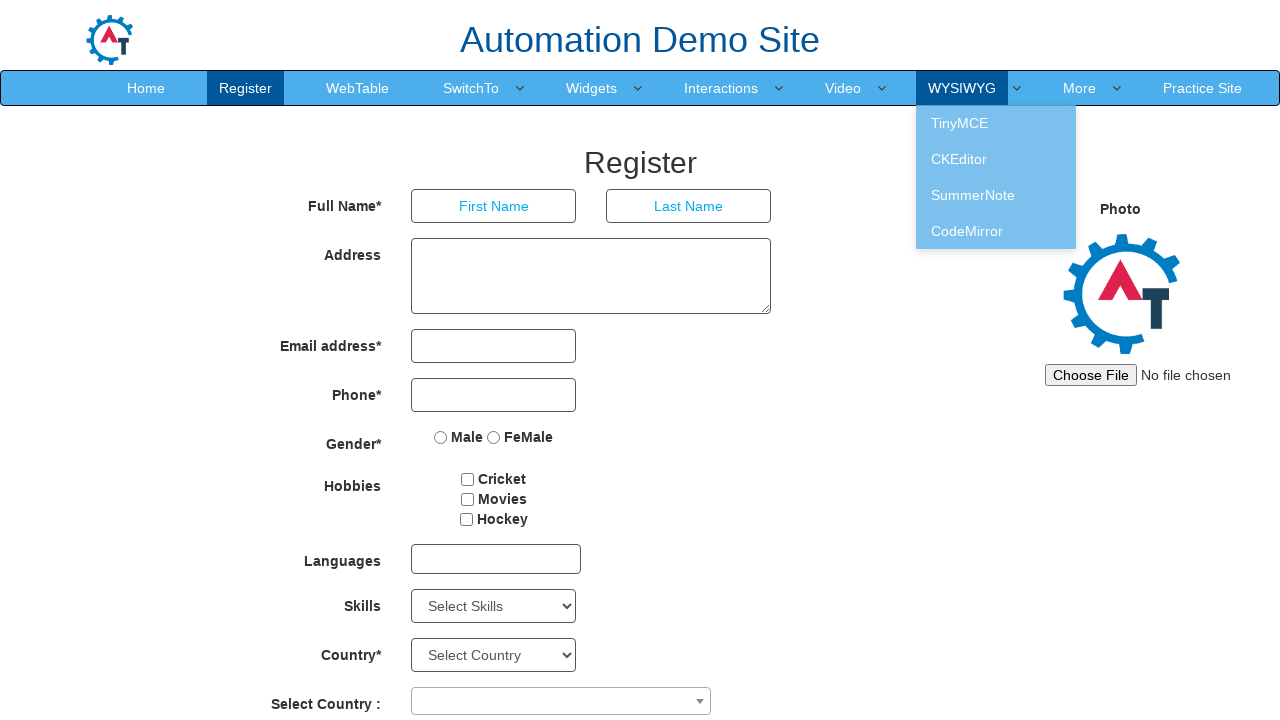

Waited 1000ms after hovering on menu item 8
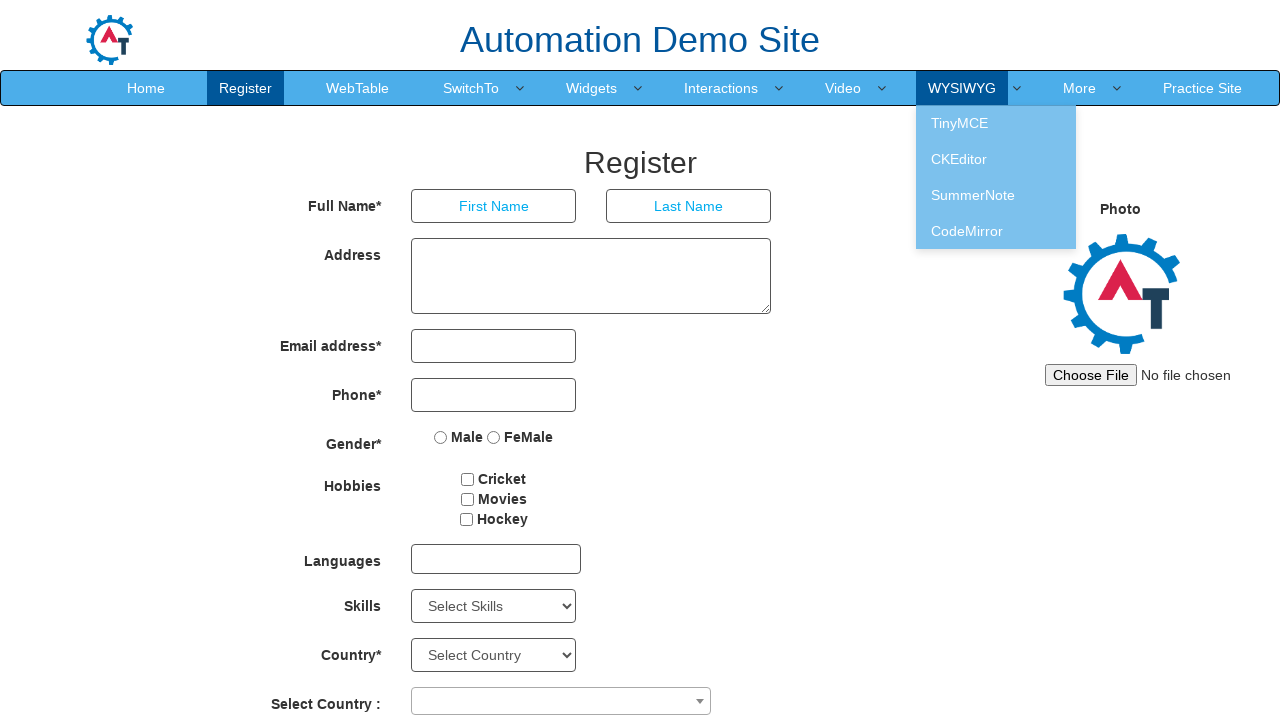

Hovered over menu item 9 of 10 at (1080, 88) on xpath=//ul[@class='nav navbar-nav']/li/a >> nth=8
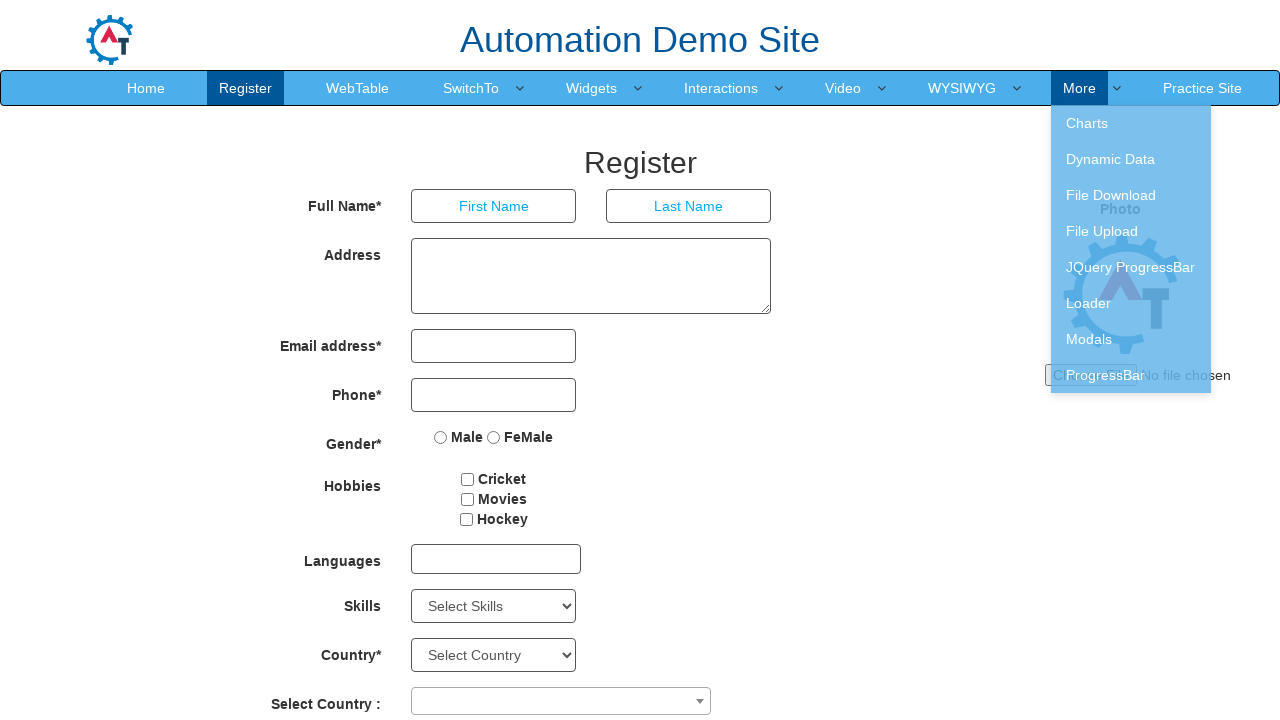

Waited 1000ms after hovering on menu item 9
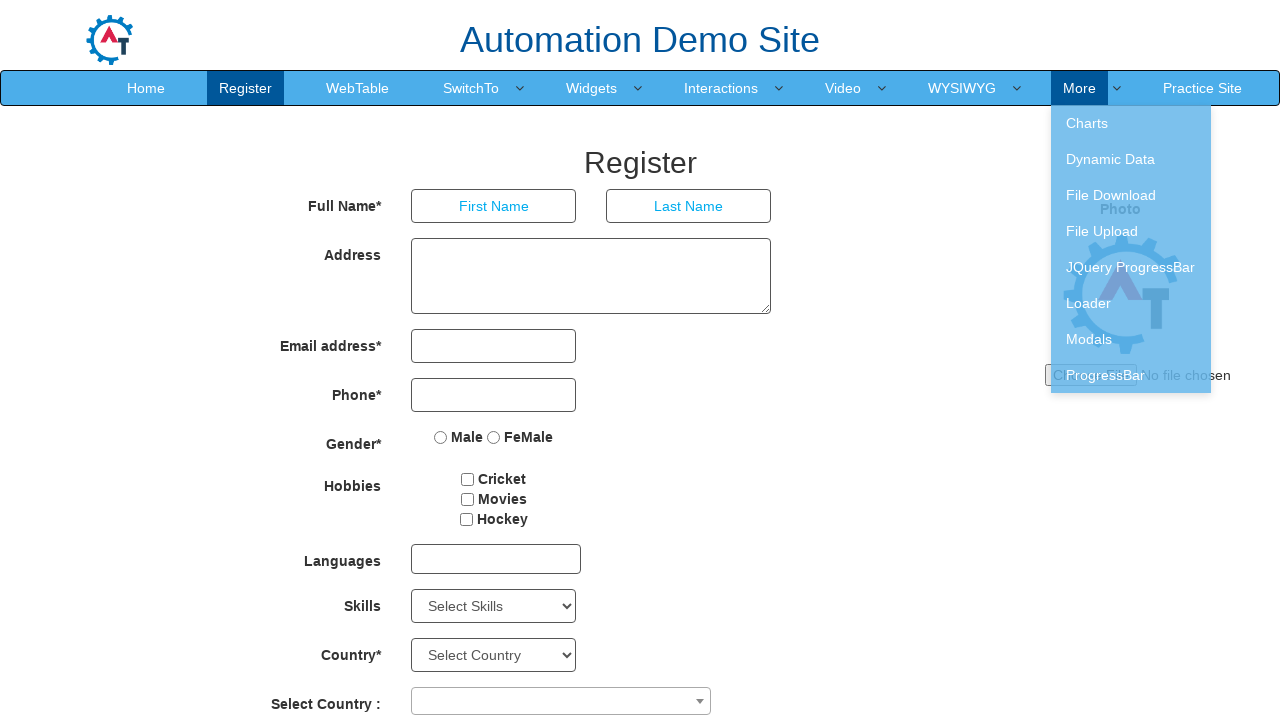

Hovered over menu item 10 of 10 at (1202, 88) on xpath=//ul[@class='nav navbar-nav']/li/a >> nth=9
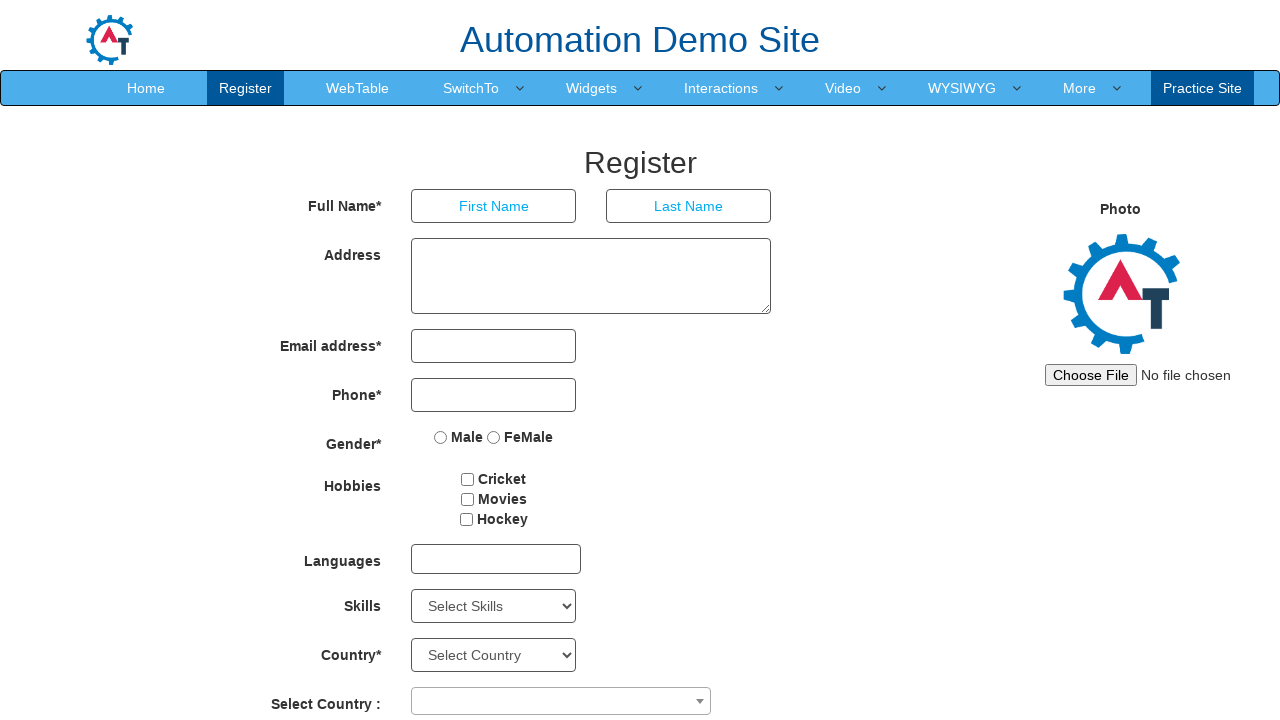

Waited 1000ms after hovering on menu item 10
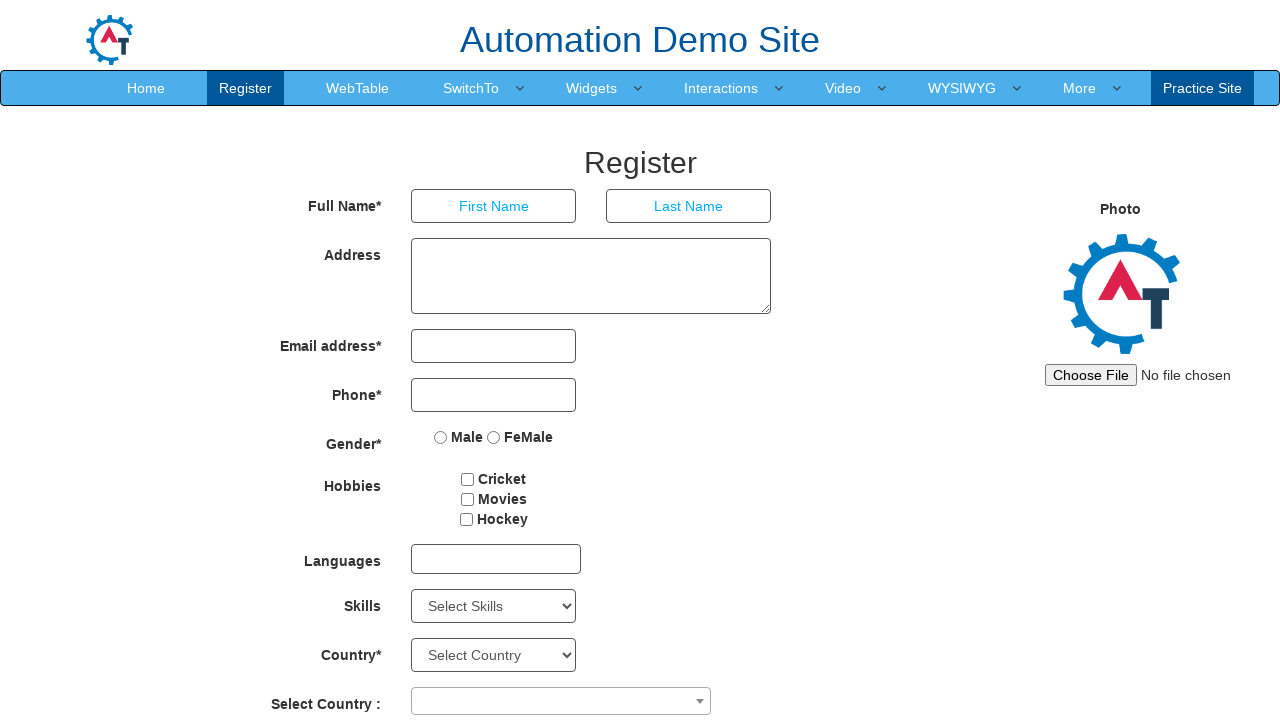

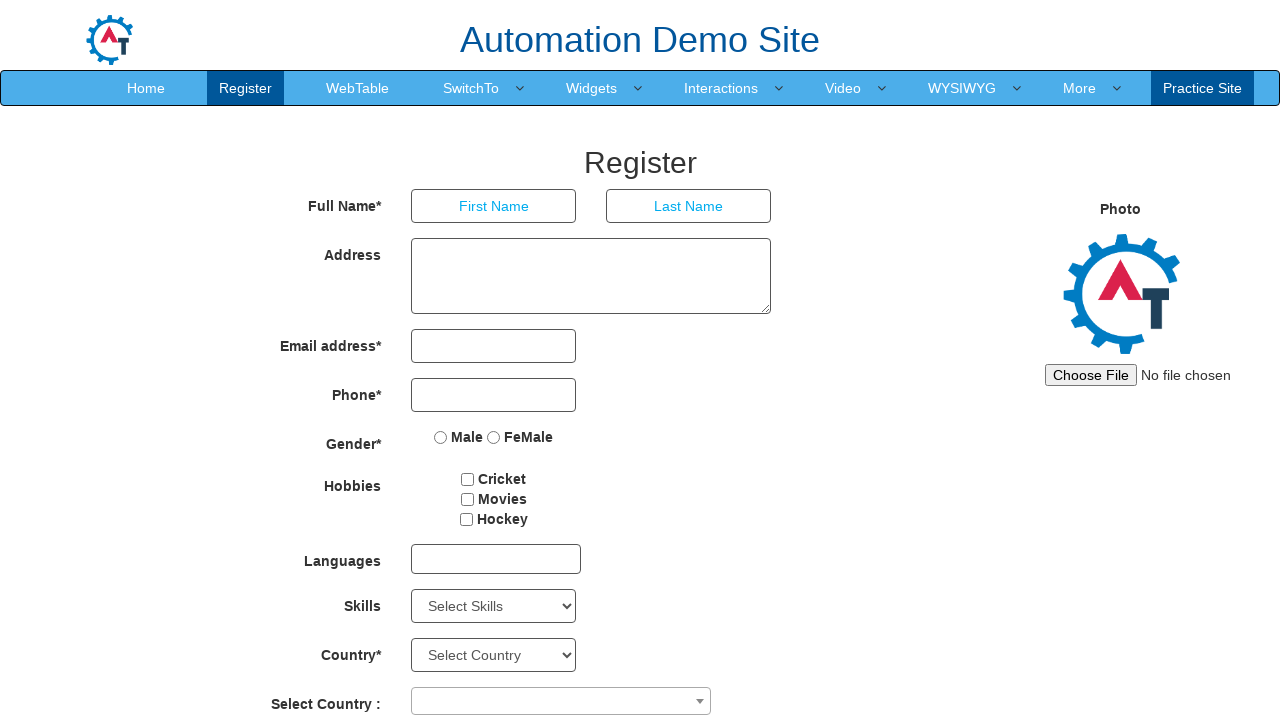